Tests clicking on buttons that open new browser tabs and windows on an automation practice page

Starting URL: https://rahulshettyacademy.com/AutomationPractice/

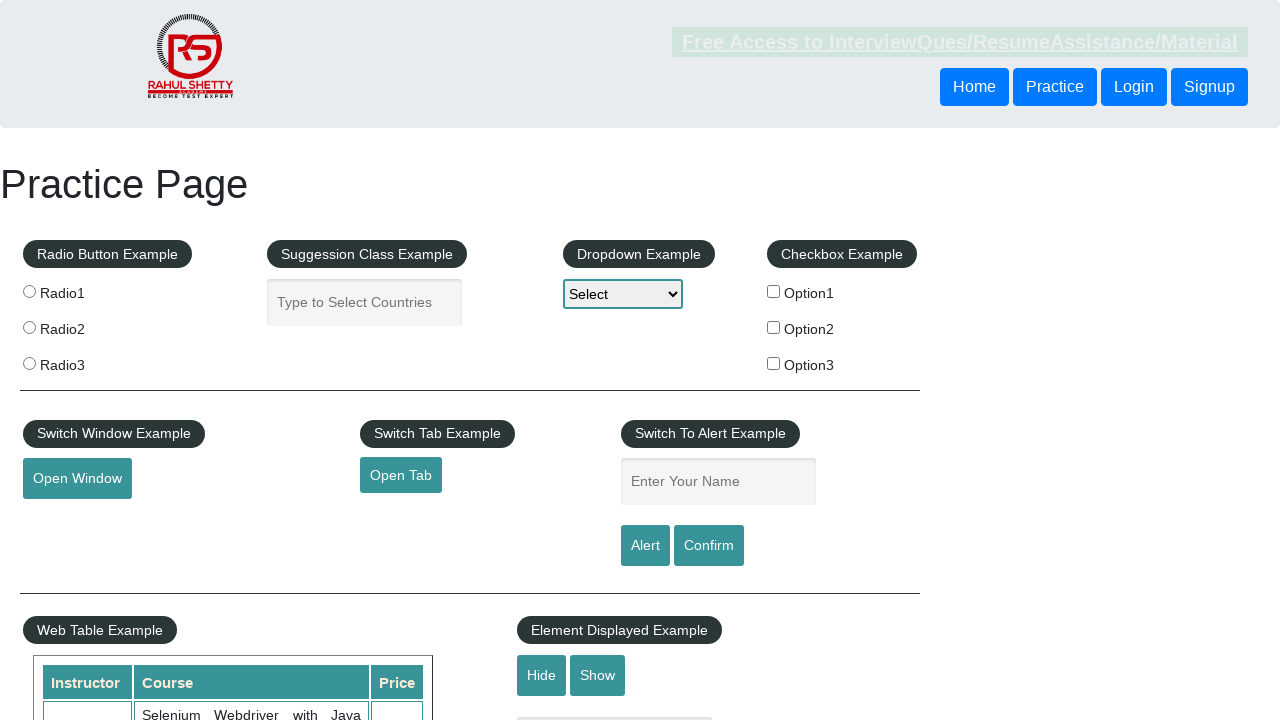

Clicked 'Open Tab' button at (401, 475) on #opentab
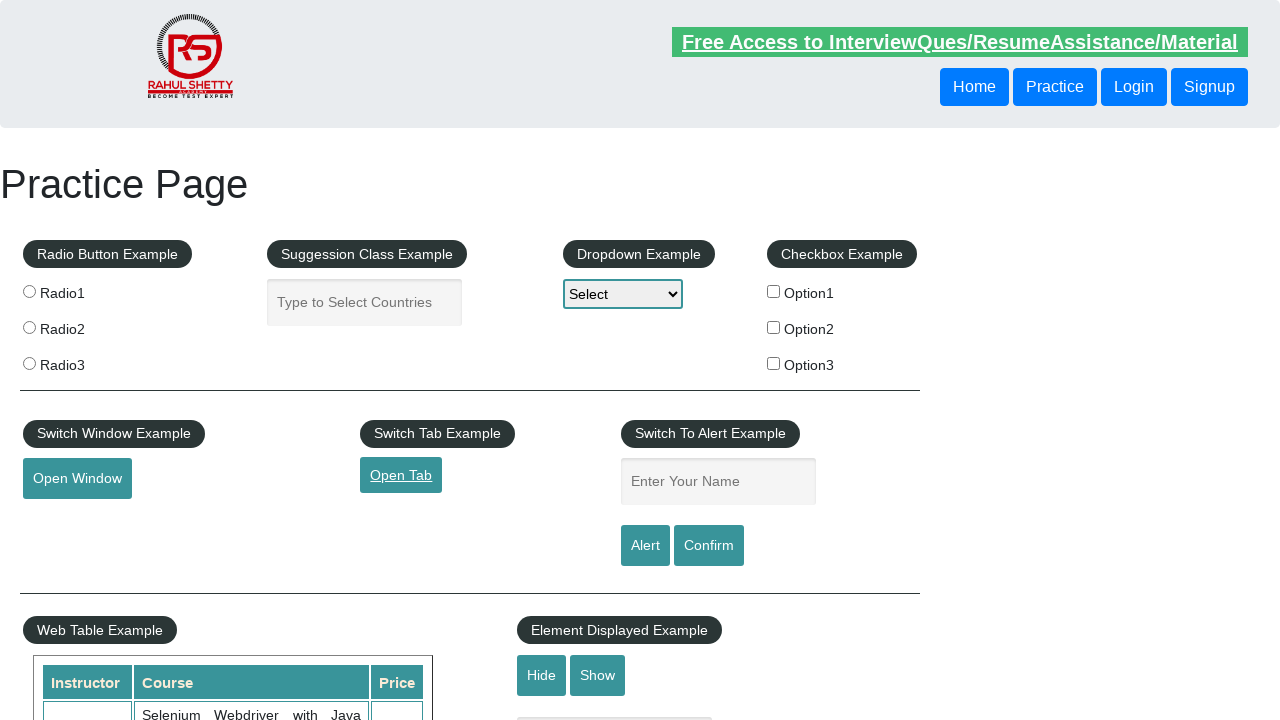

Clicked 'Open Window' button at (77, 479) on #openwindow
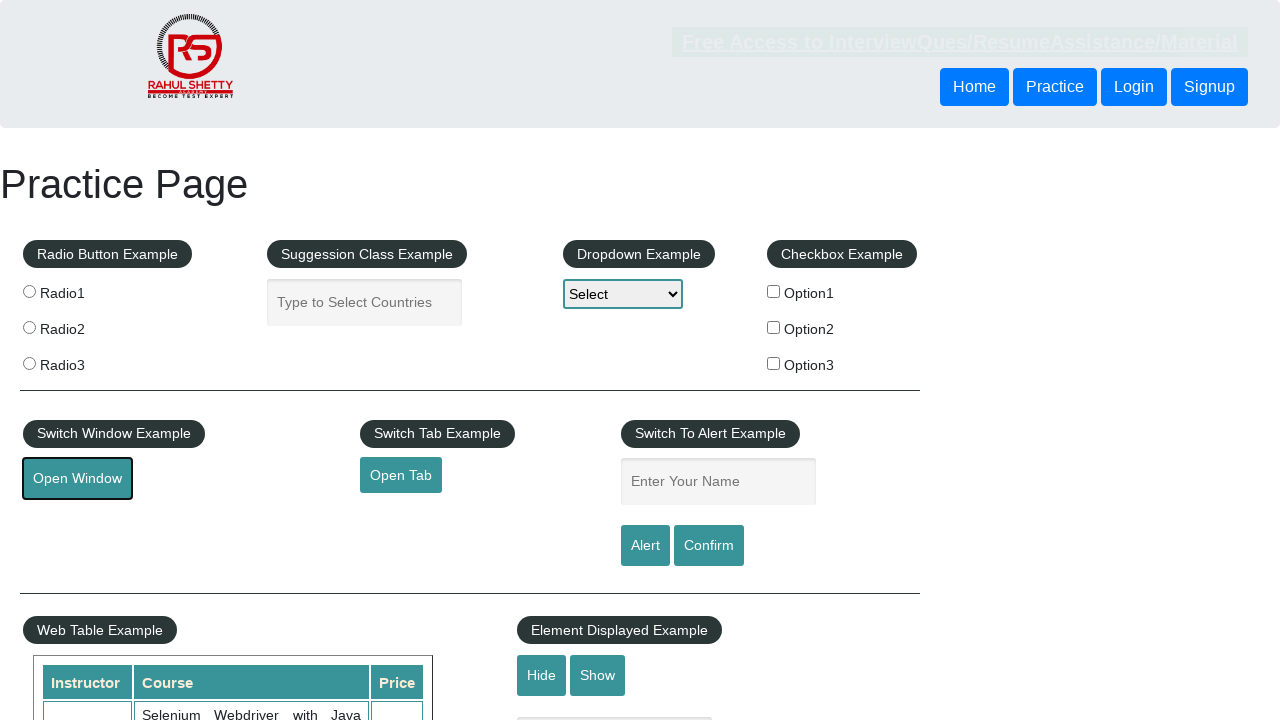

Retrieved page title: Practice Page
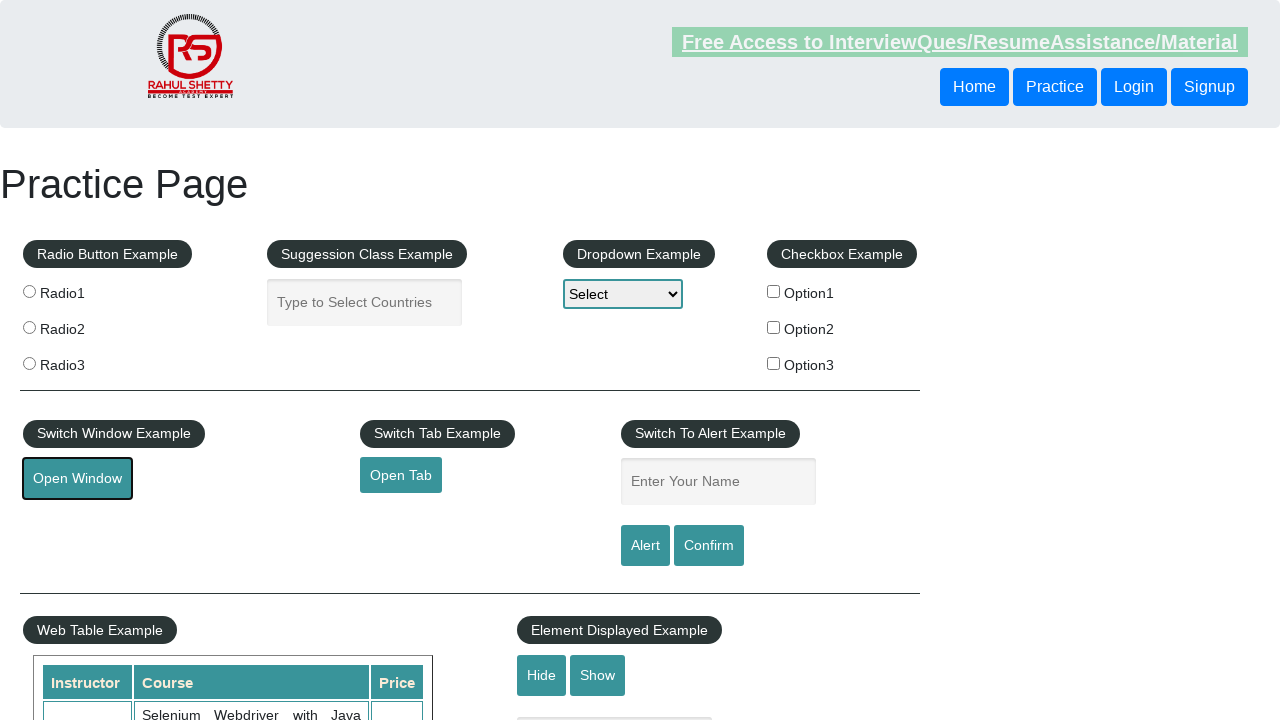

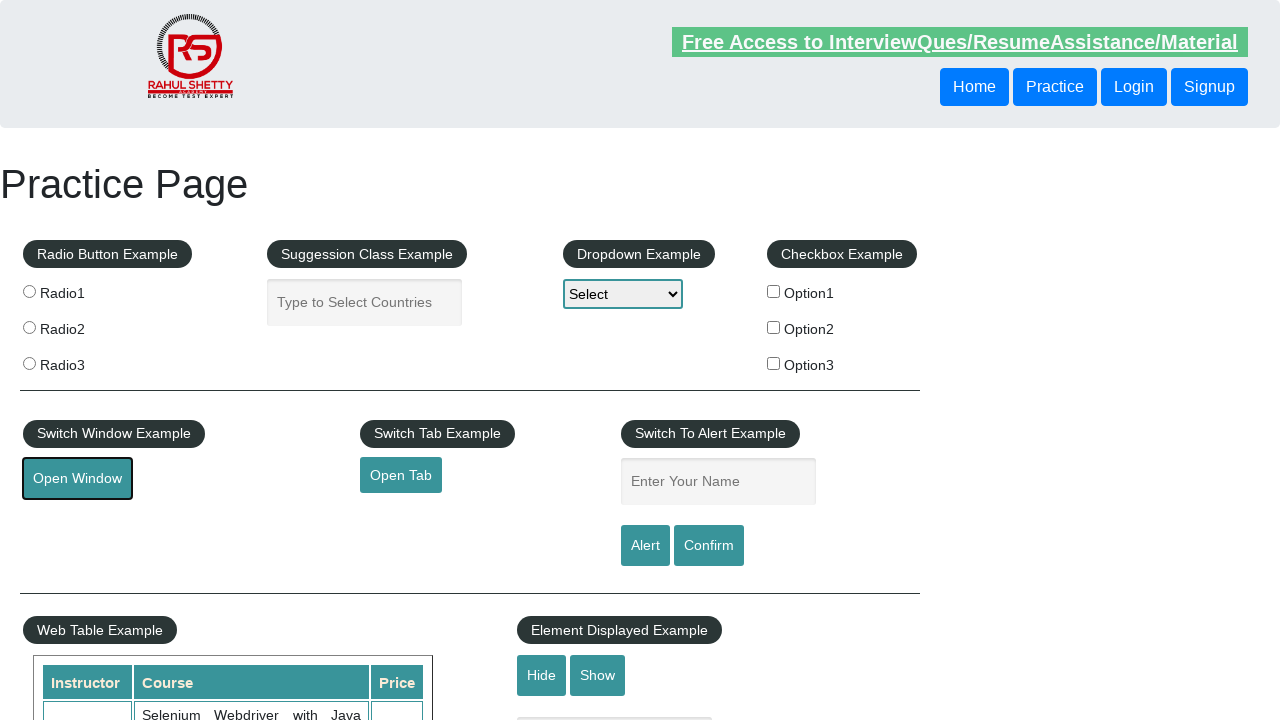